Tests filtering to display only active (incomplete) todo items

Starting URL: https://demo.playwright.dev/todomvc

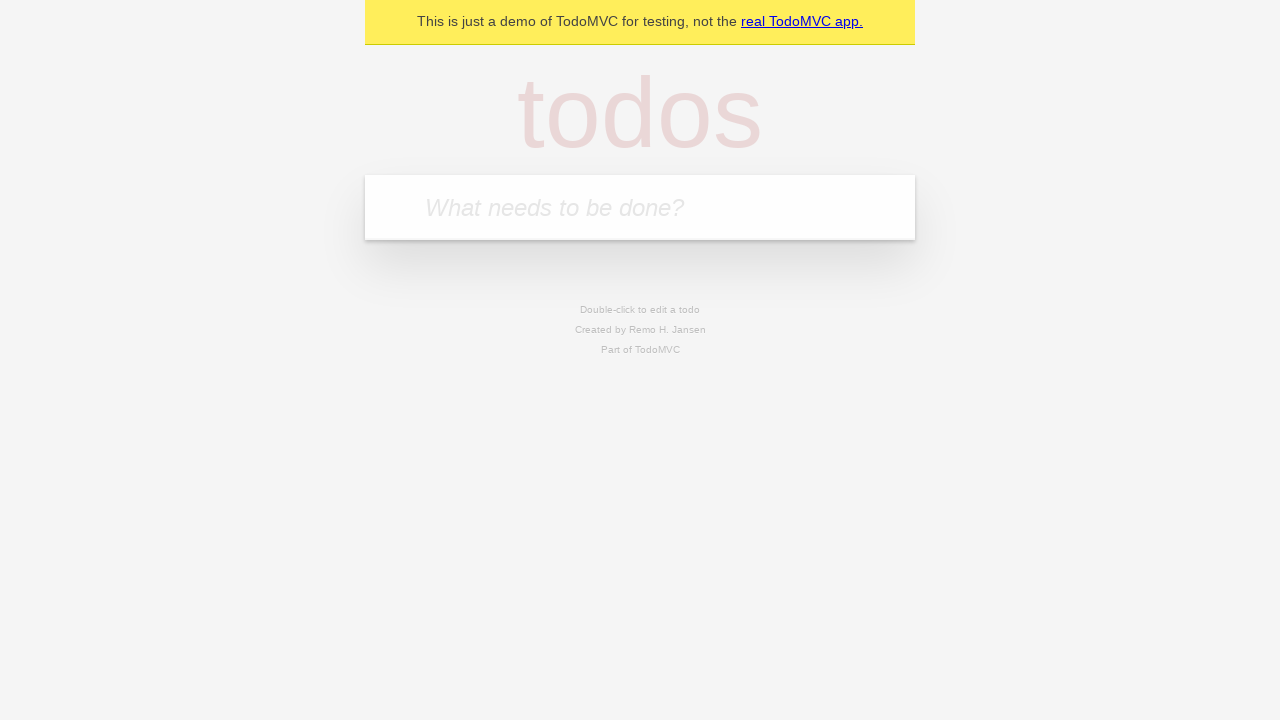

Filled first todo input with 'buy some cheese' on internal:attr=[placeholder="What needs to be done?"i]
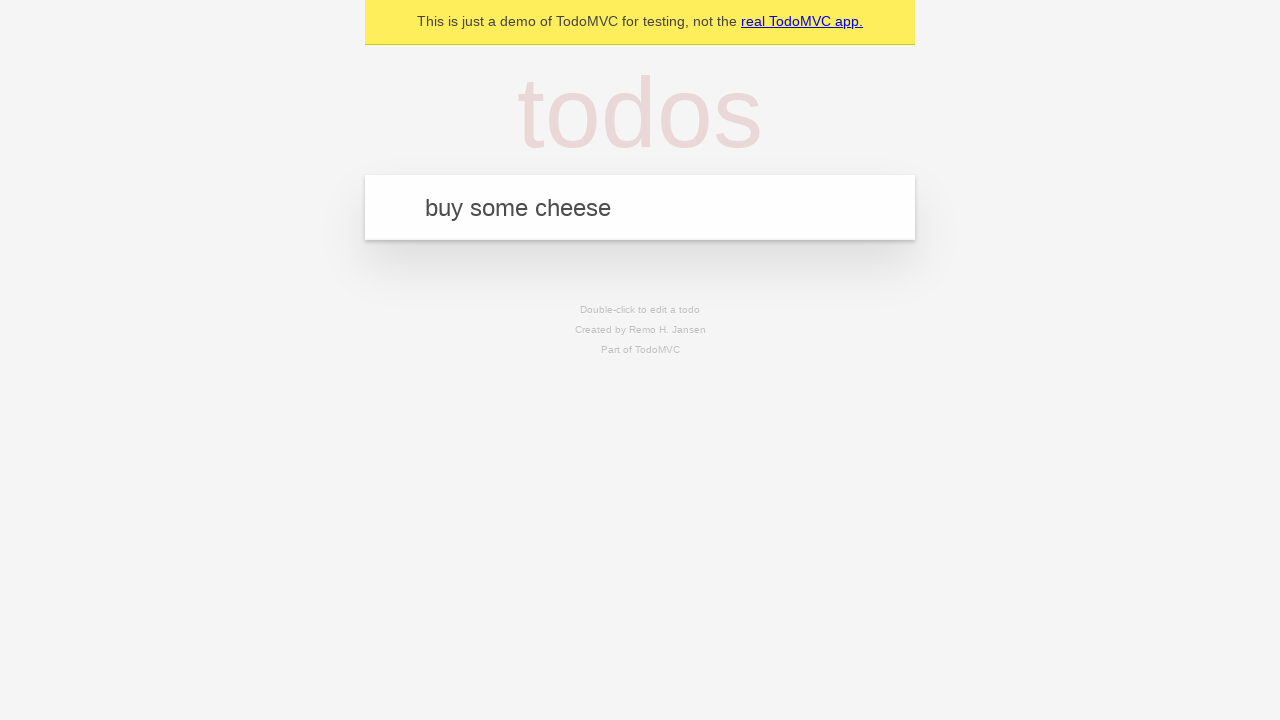

Pressed Enter to add first todo on internal:attr=[placeholder="What needs to be done?"i]
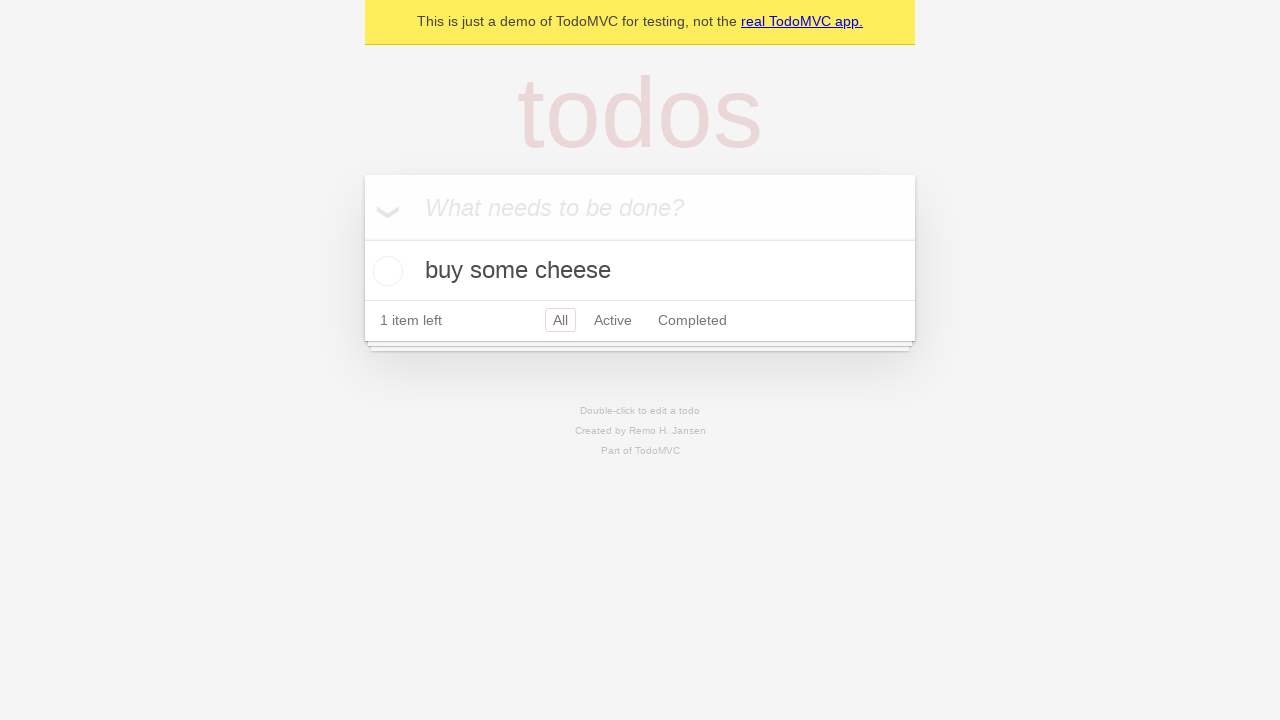

Filled second todo input with 'feed the cat' on internal:attr=[placeholder="What needs to be done?"i]
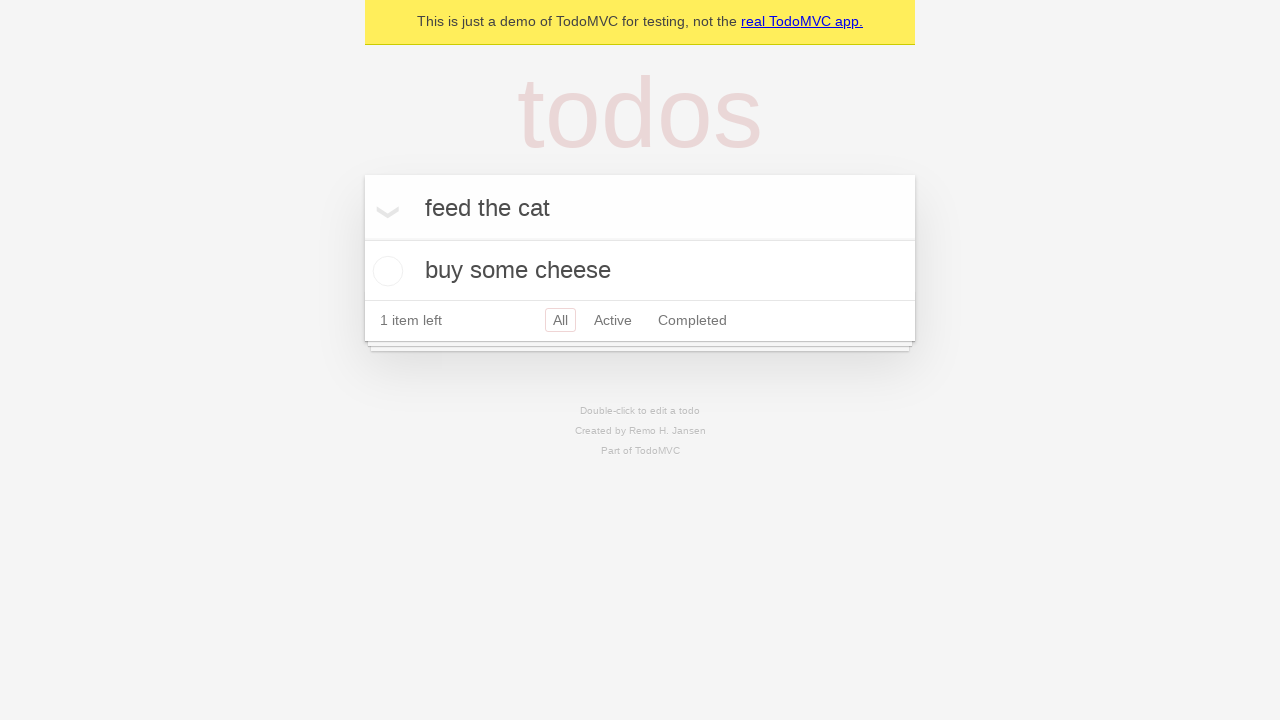

Pressed Enter to add second todo on internal:attr=[placeholder="What needs to be done?"i]
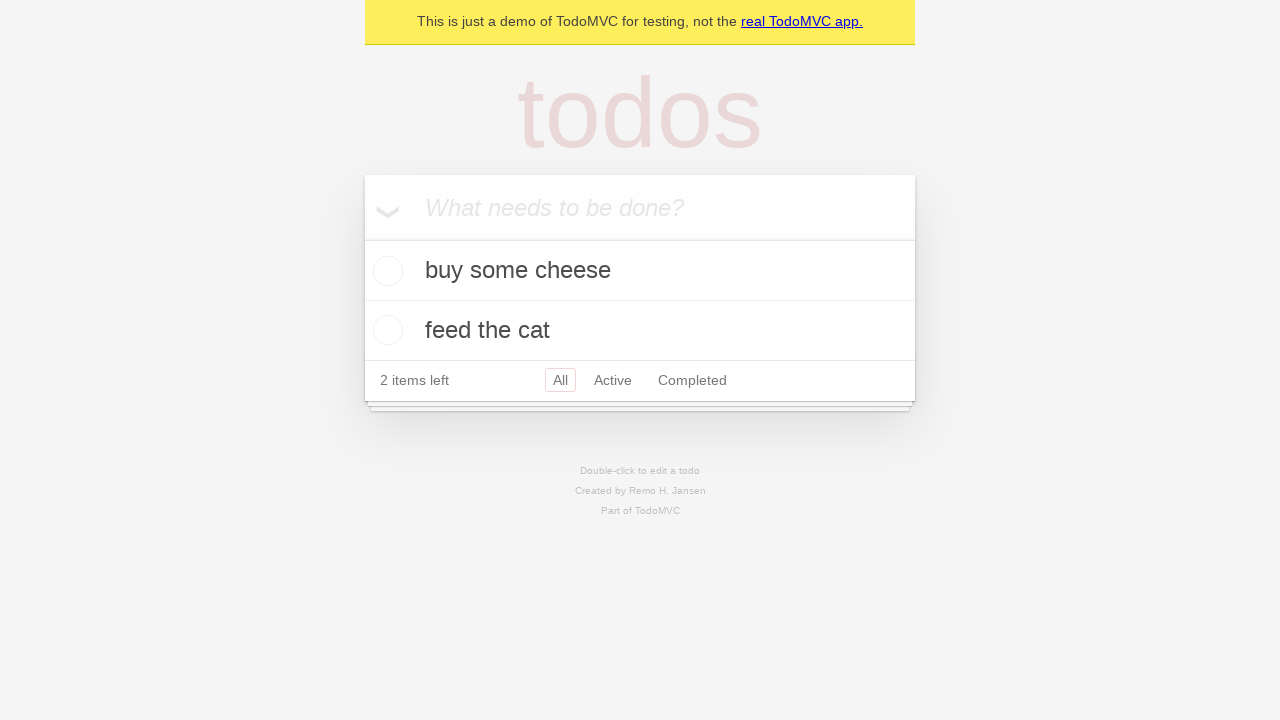

Filled third todo input with 'book a doctors appointment' on internal:attr=[placeholder="What needs to be done?"i]
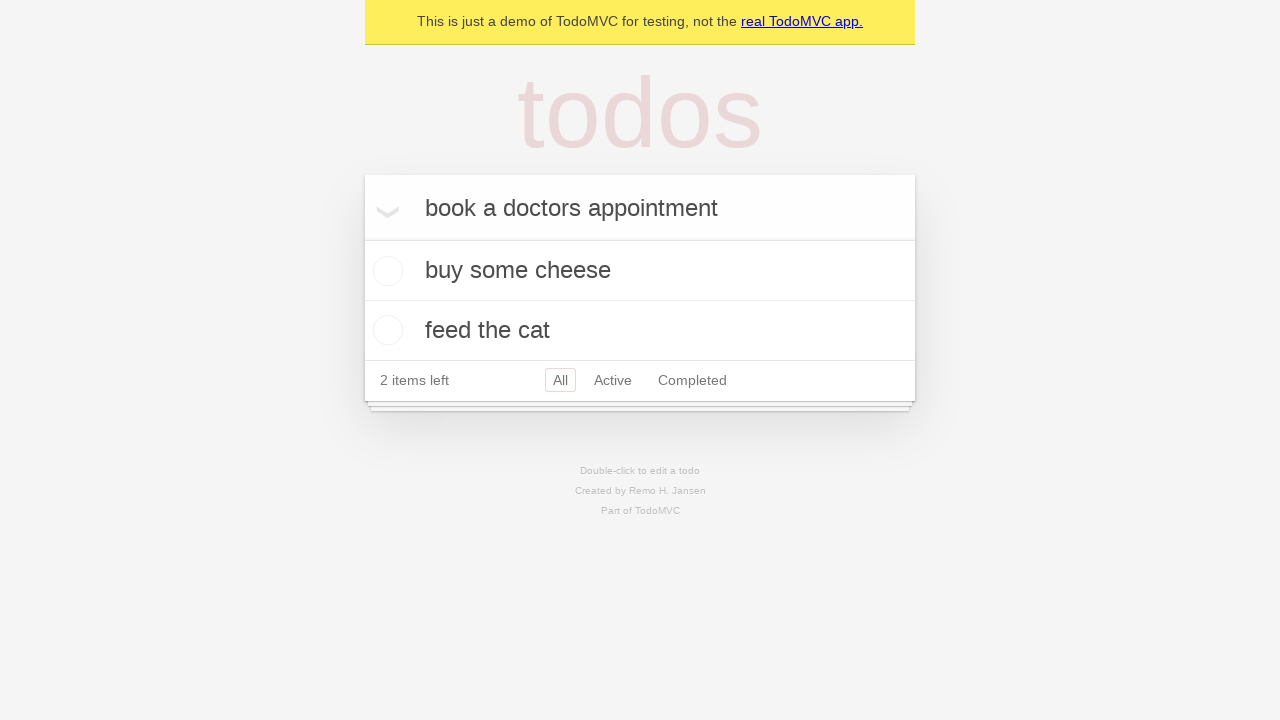

Pressed Enter to add third todo on internal:attr=[placeholder="What needs to be done?"i]
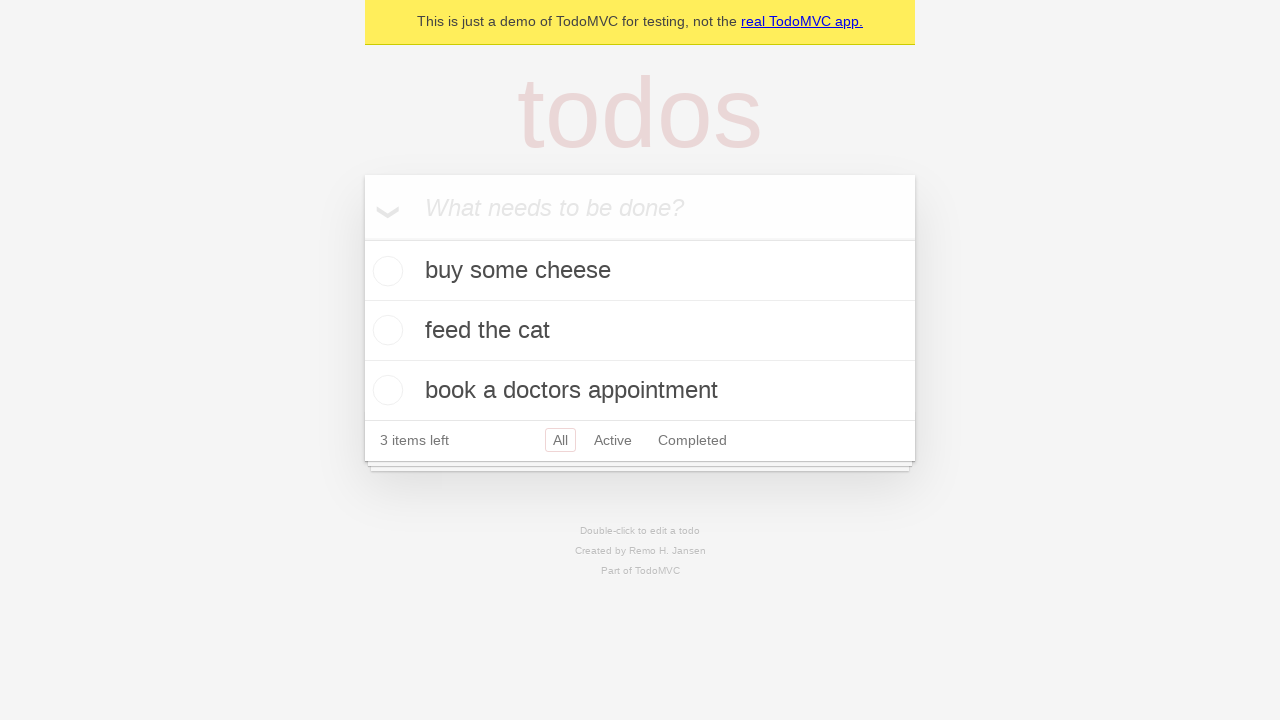

Checked the second todo item to mark it as complete at (385, 330) on internal:testid=[data-testid="todo-item"s] >> nth=1 >> internal:role=checkbox
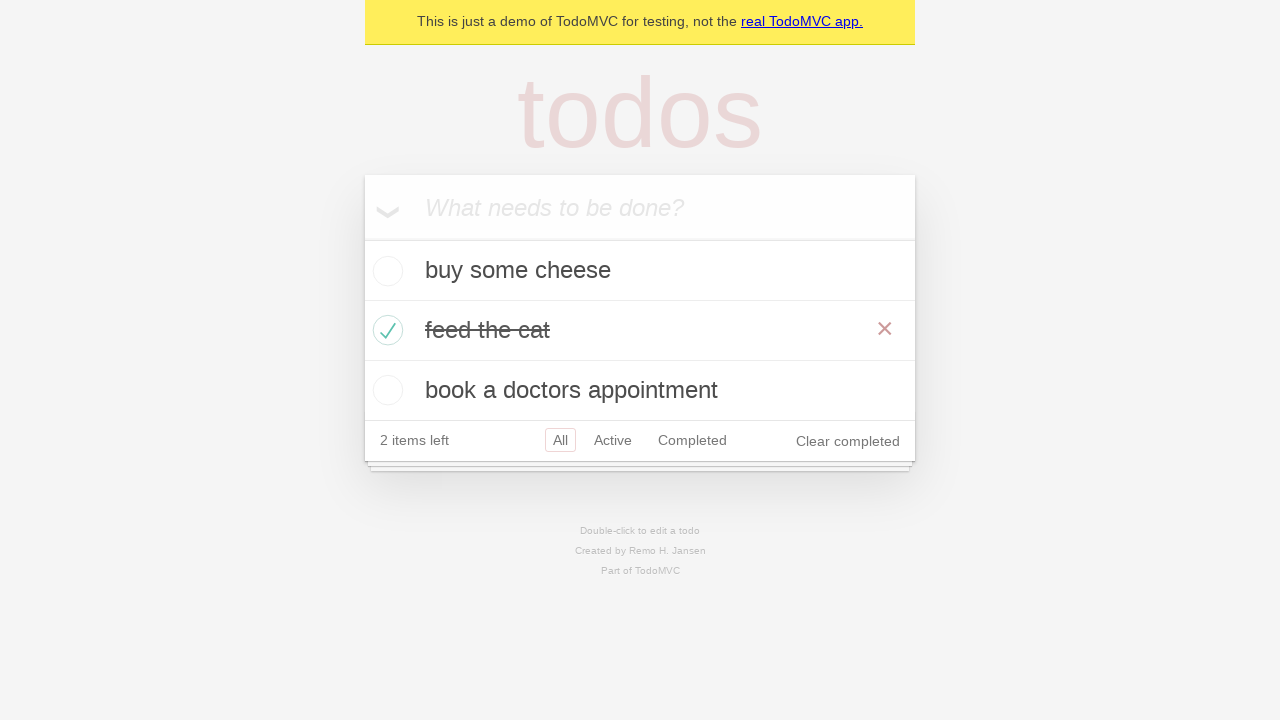

Clicked Active filter to display only incomplete todos at (613, 440) on internal:role=link[name="Active"i]
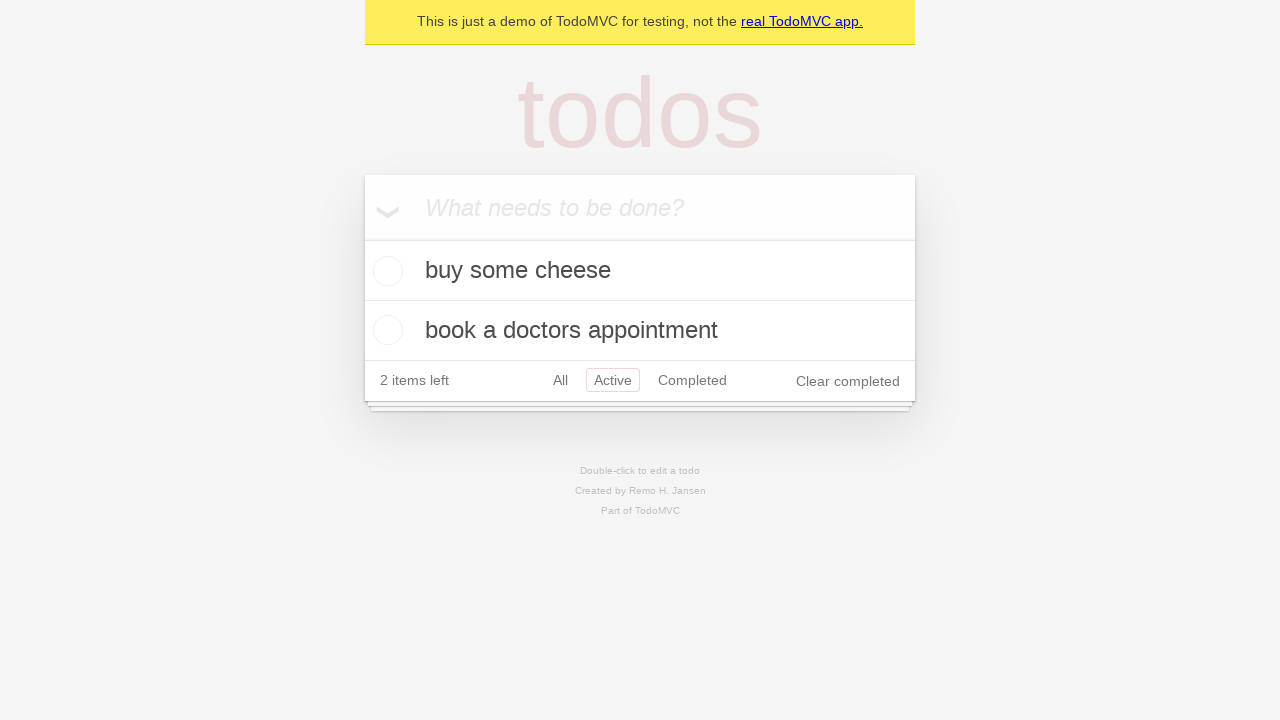

Verified todo items are visible after filtering
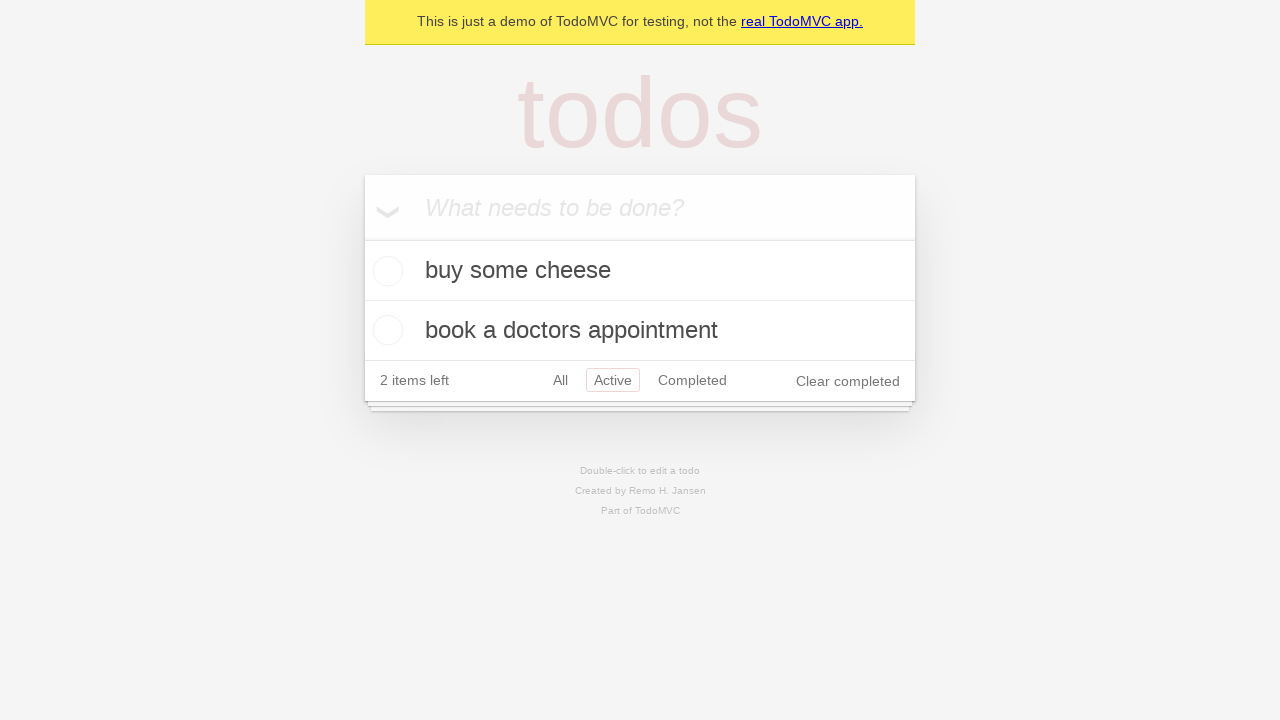

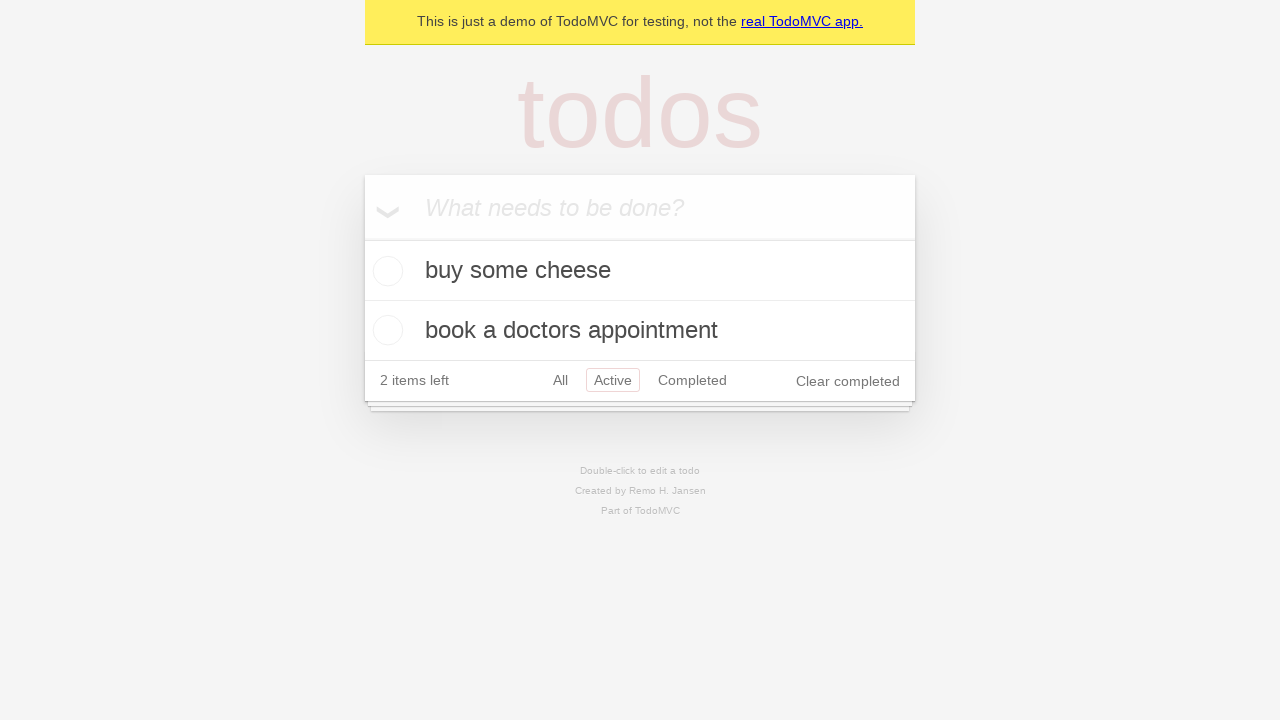